Tests filling out a practice registration form including personal details (name, email, mobile), selecting gender, date of birth from a date picker, subjects with autocomplete, and hobbies checkboxes, then submitting the form.

Starting URL: https://demoqa.com/automation-practice-form

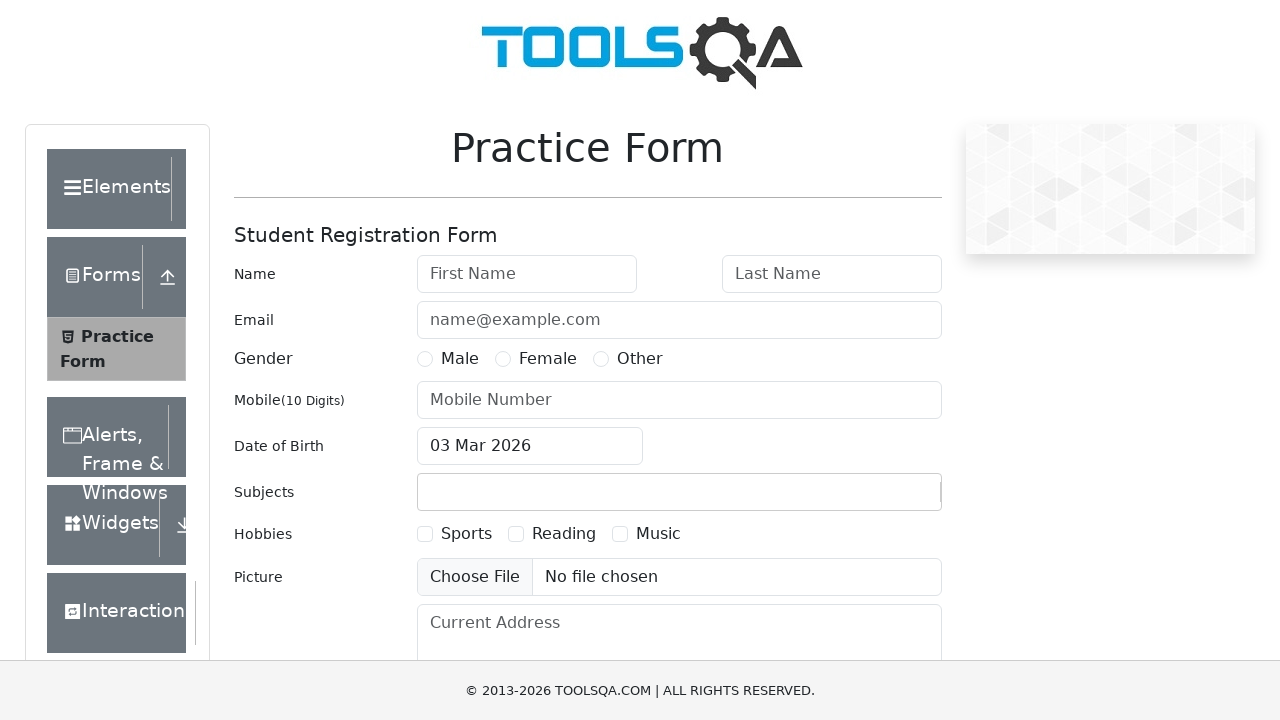

Practice Form page loaded
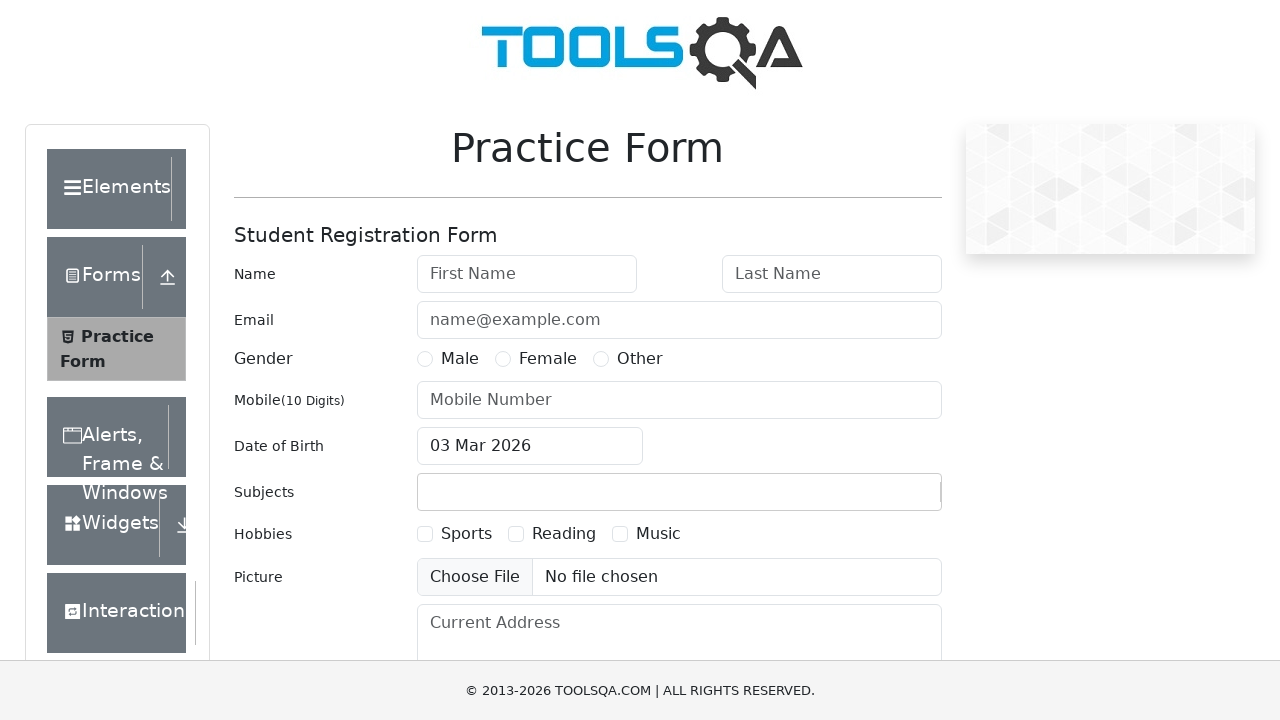

Filled first name field with 'Bharath' on #firstName
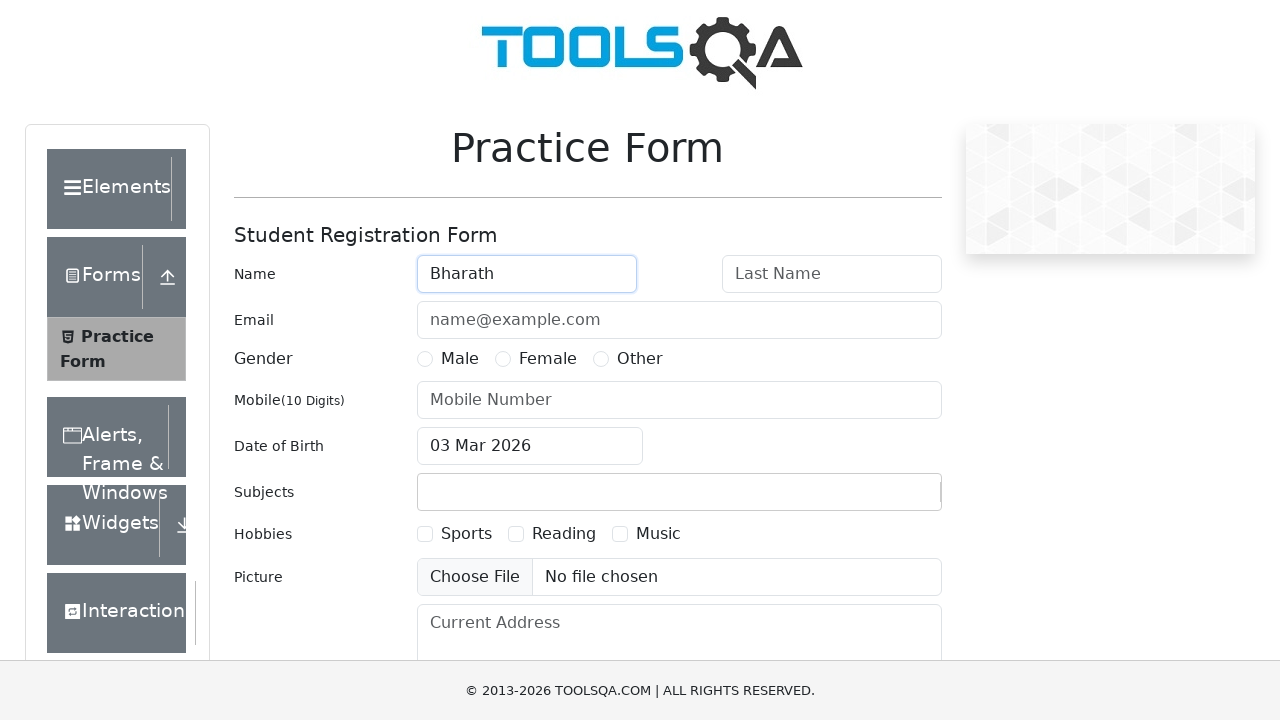

Filled last name field with 'Reddy' on #lastName
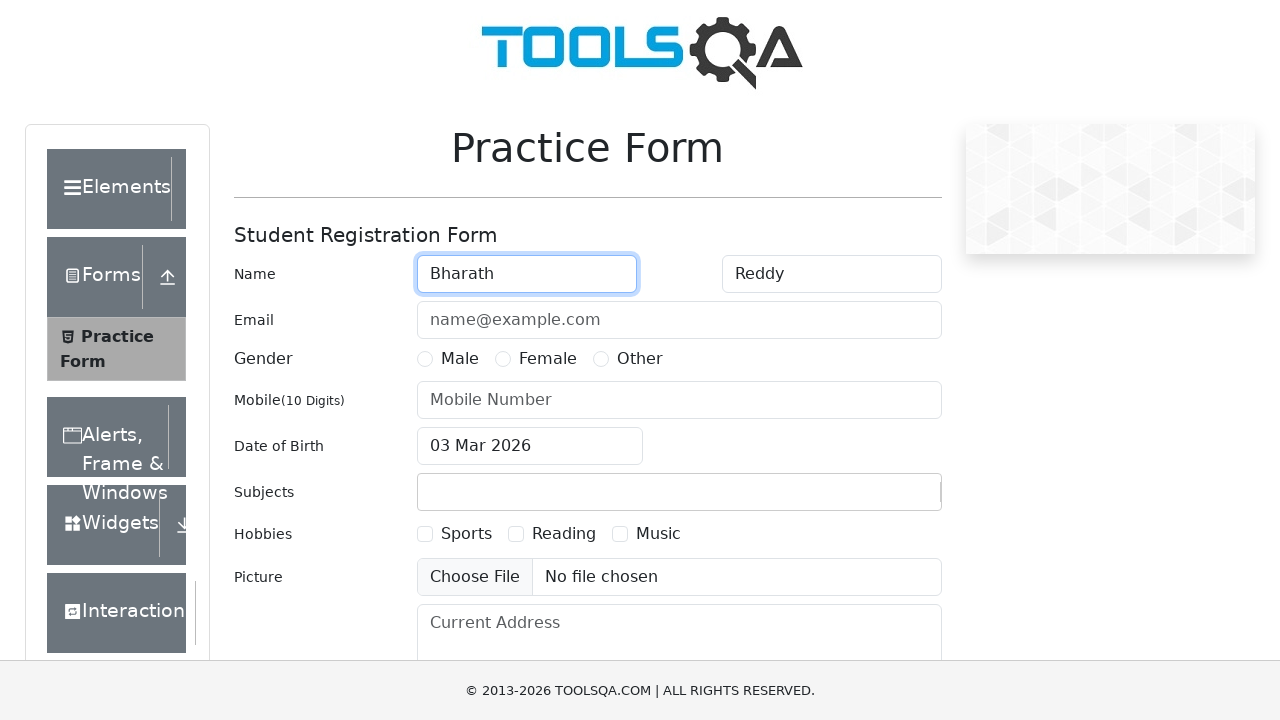

Filled email field with 'bharathtechacademy@gmail.com' on #userEmail
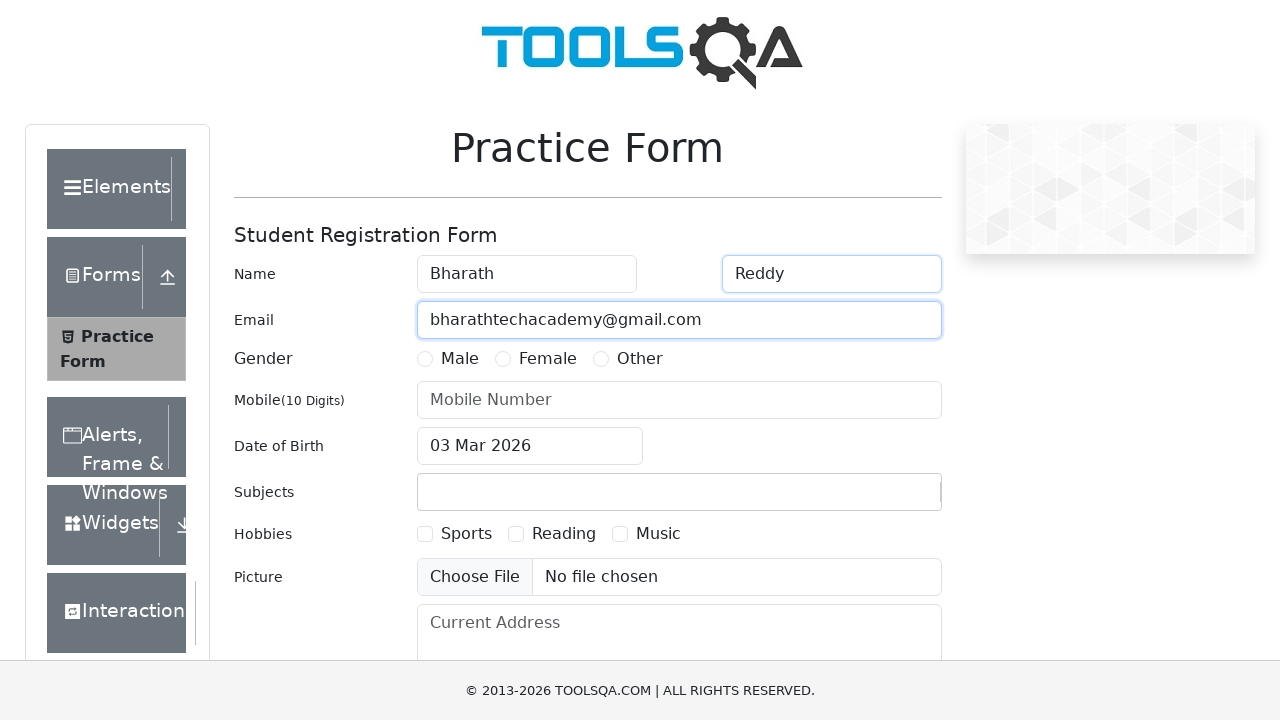

Selected 'Male' gender option at (460, 359) on label:has-text('Male')
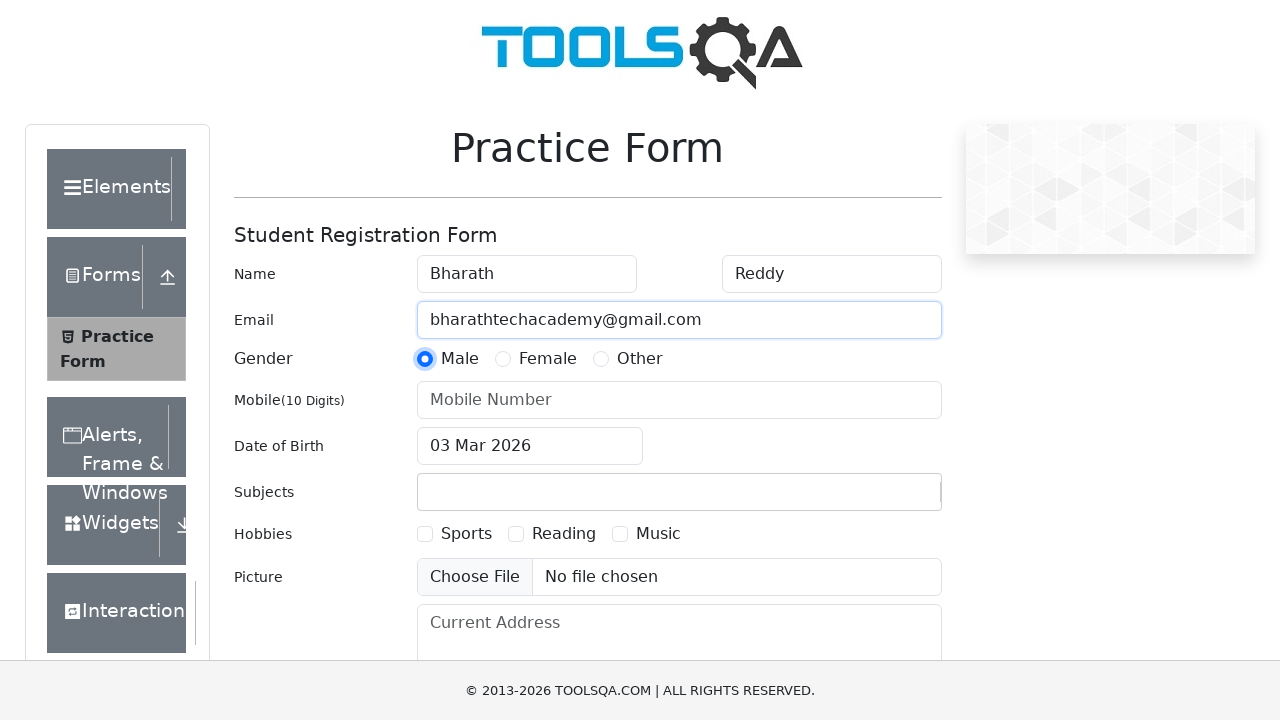

Filled mobile number field with '9553220022' on #userNumber
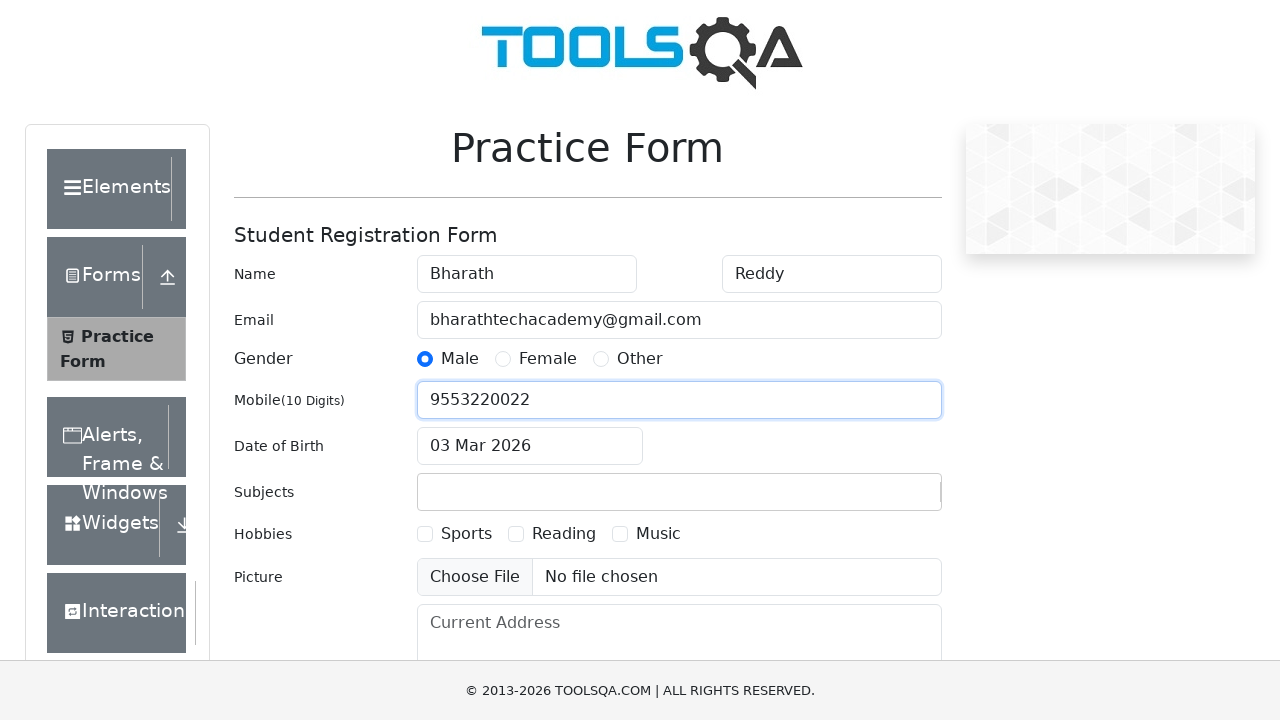

Clicked date of birth input field to open date picker at (530, 446) on #dateOfBirthInput
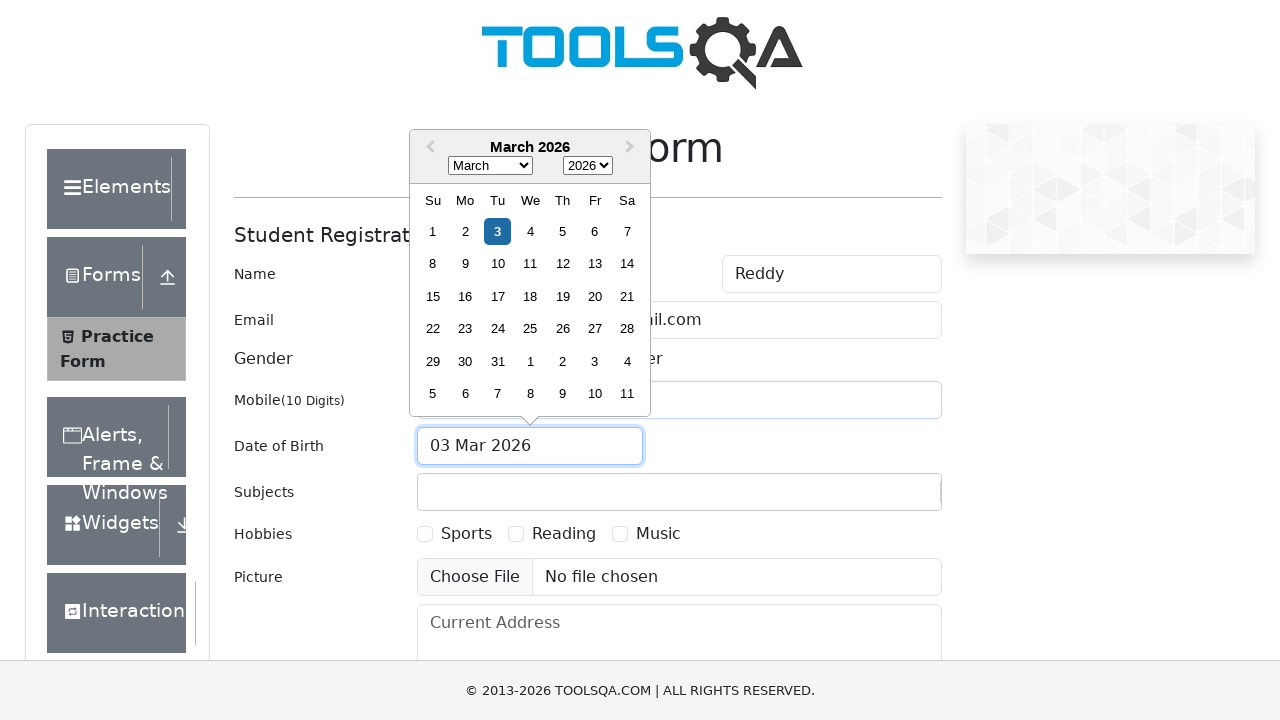

Date picker loaded with month selector
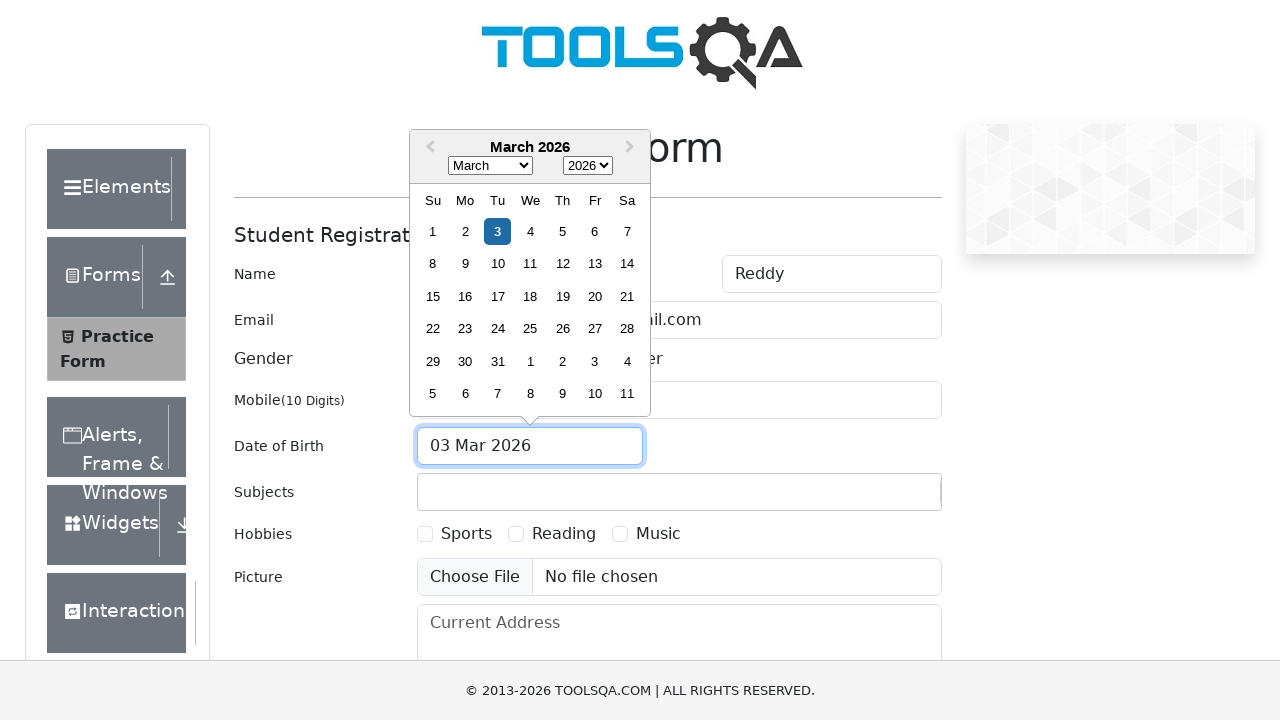

Selected 'February' from month dropdown on select.react-datepicker__month-select
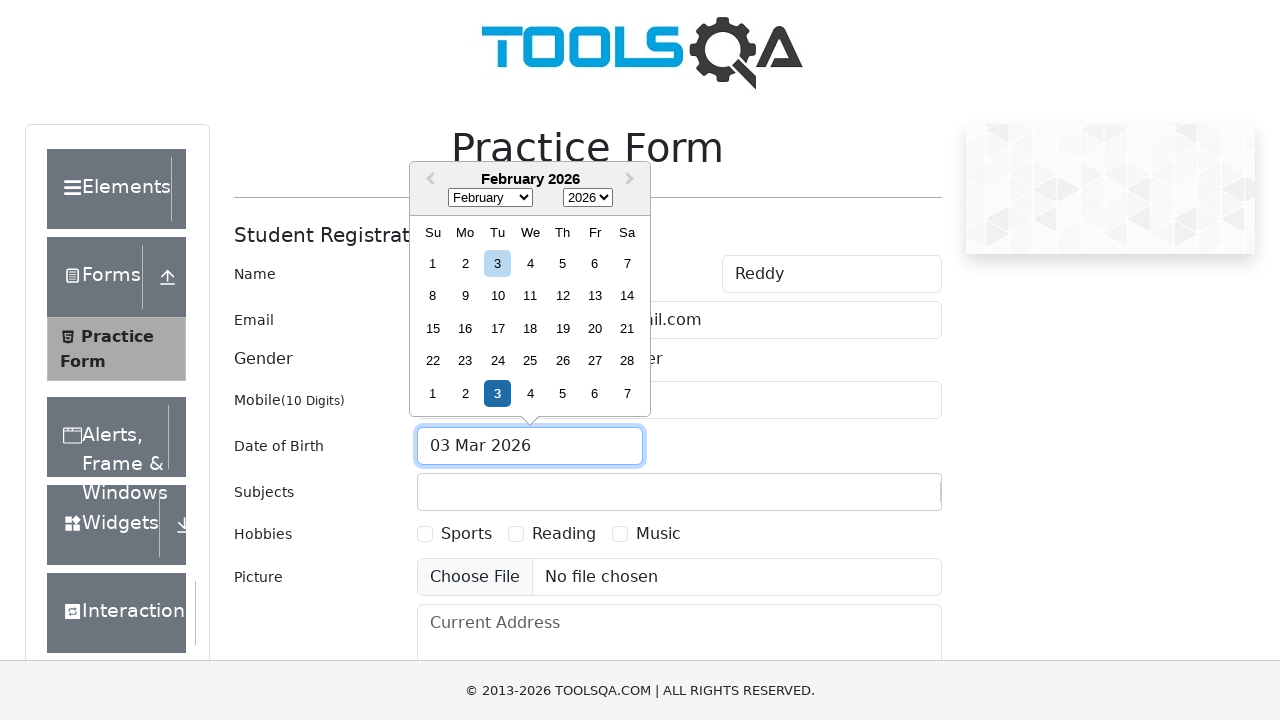

Selected '1991' from year dropdown on select.react-datepicker__year-select
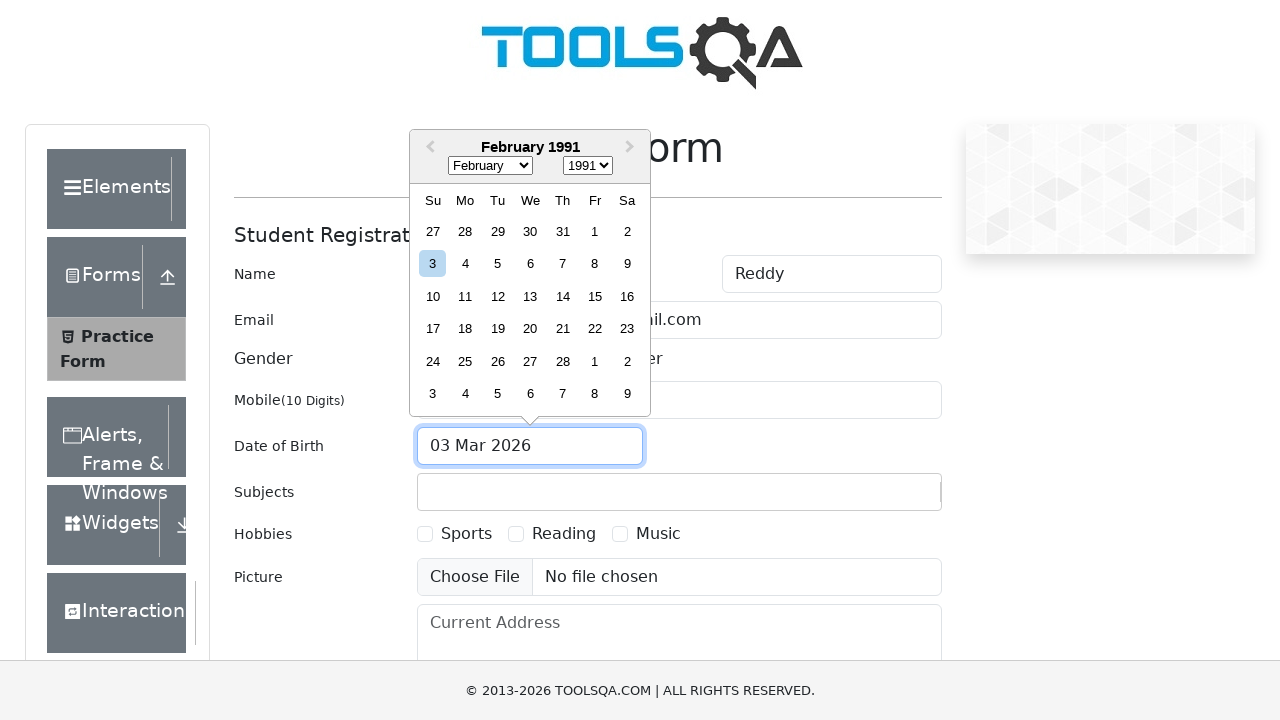

Selected date 1st of February from calendar at (595, 231) on div.react-datepicker__day:has-text('1')[aria-label*='February']
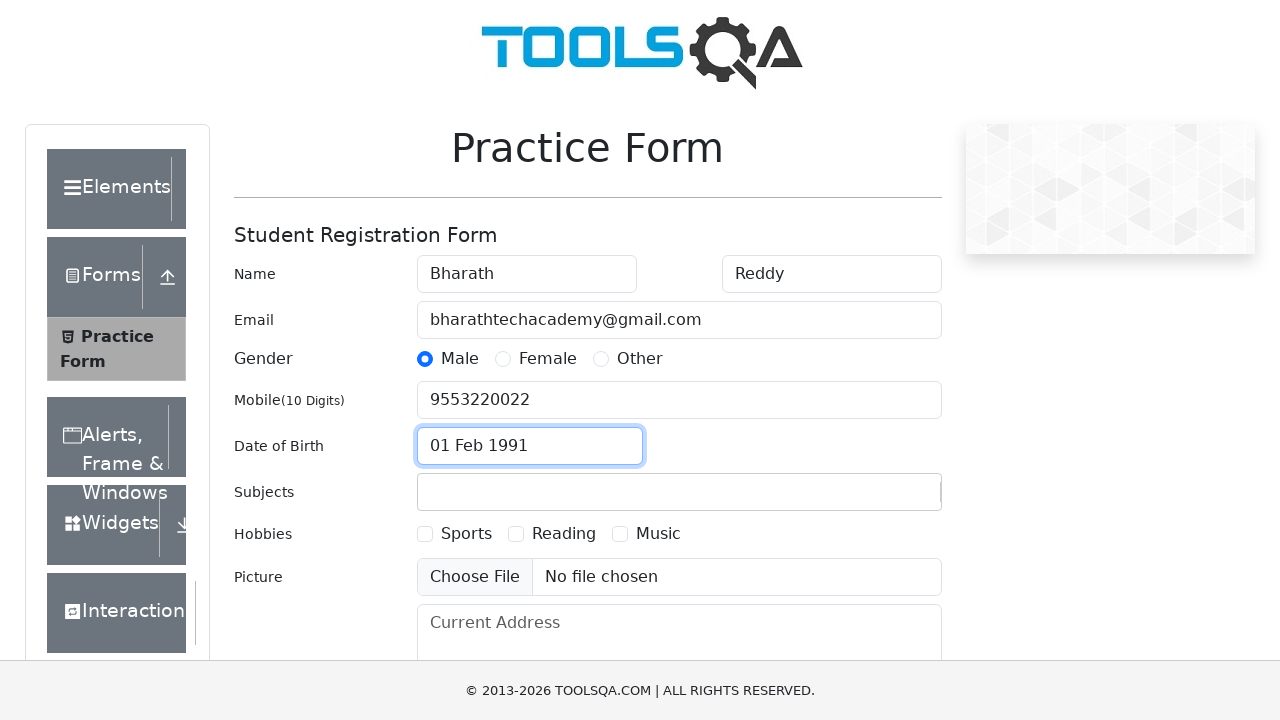

Scrolled to subjects input field
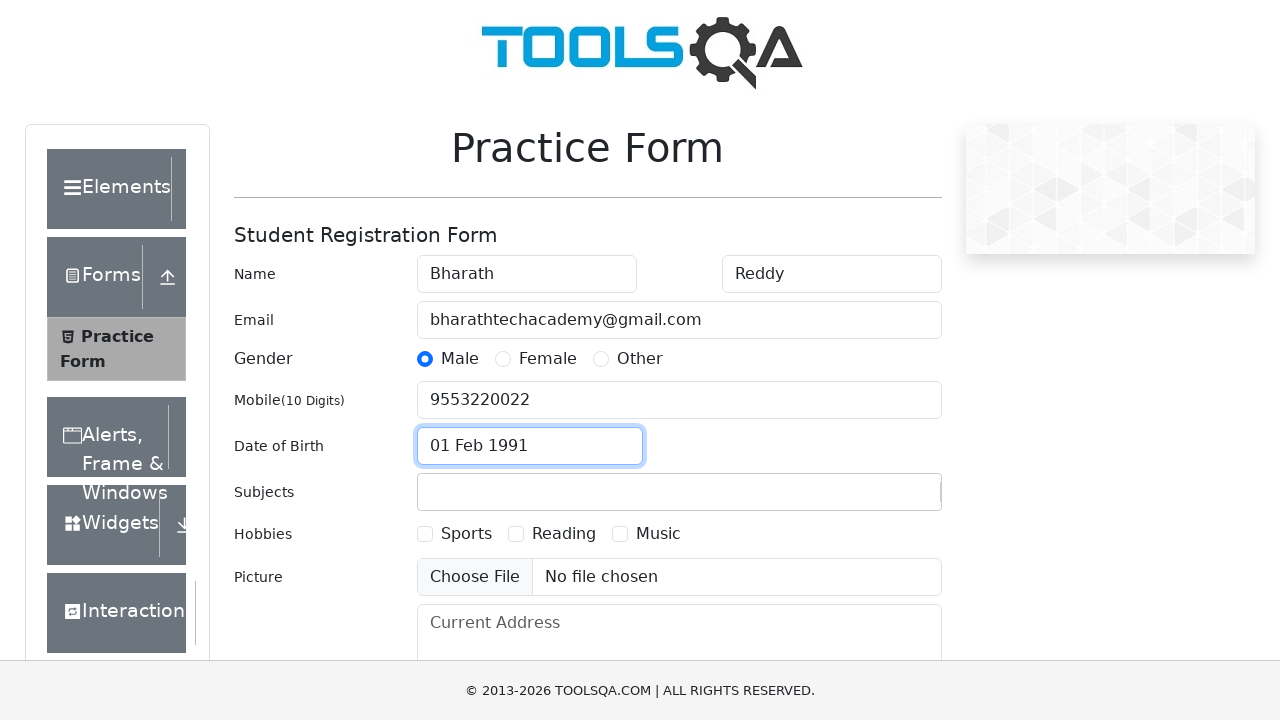

Filled subjects input field with 'Computer Science' on #subjectsInput
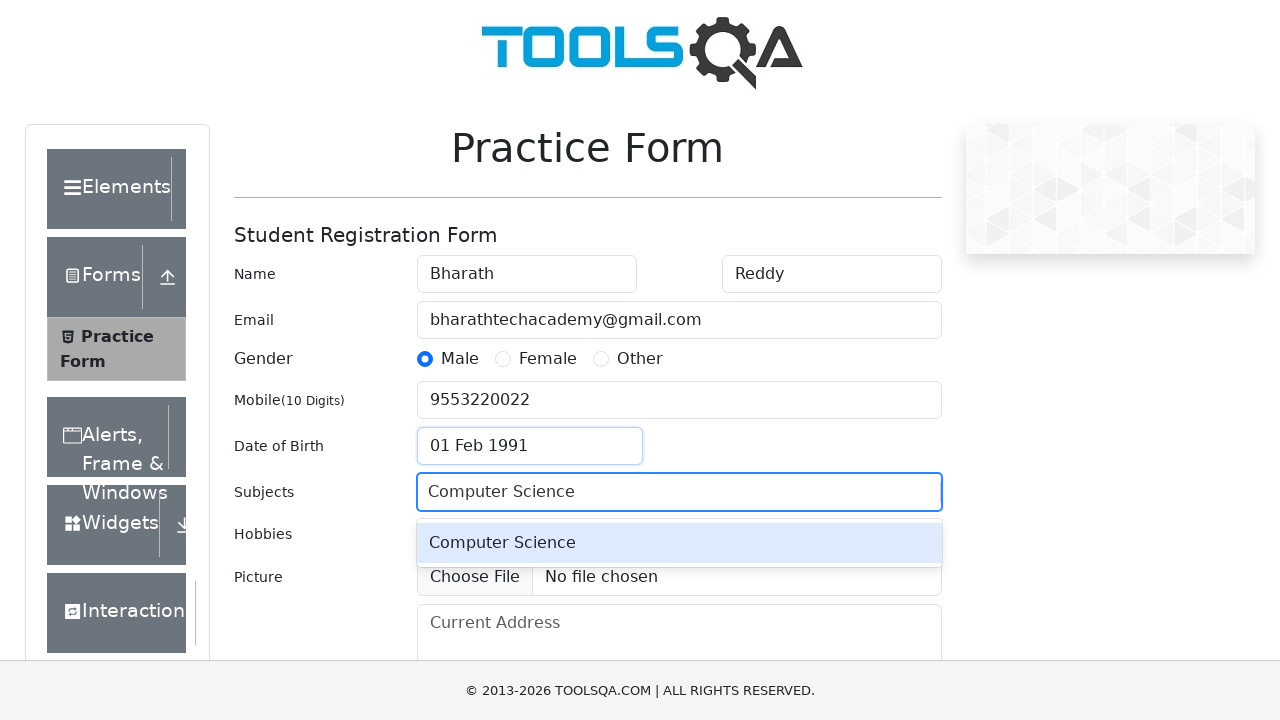

Computer Science subject suggestion appeared
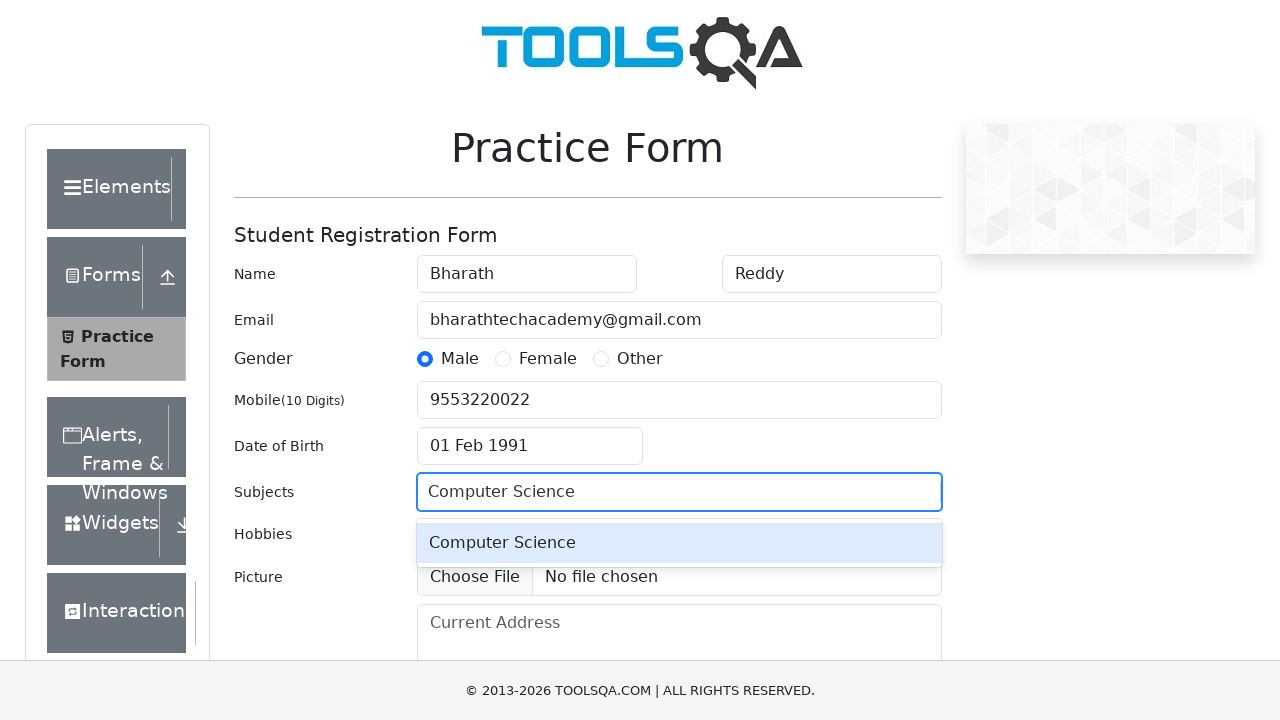

Selected 'Computer Science' from autocomplete suggestions at (679, 543) on div.subjects-auto-complete__option:has-text('Computer Science')
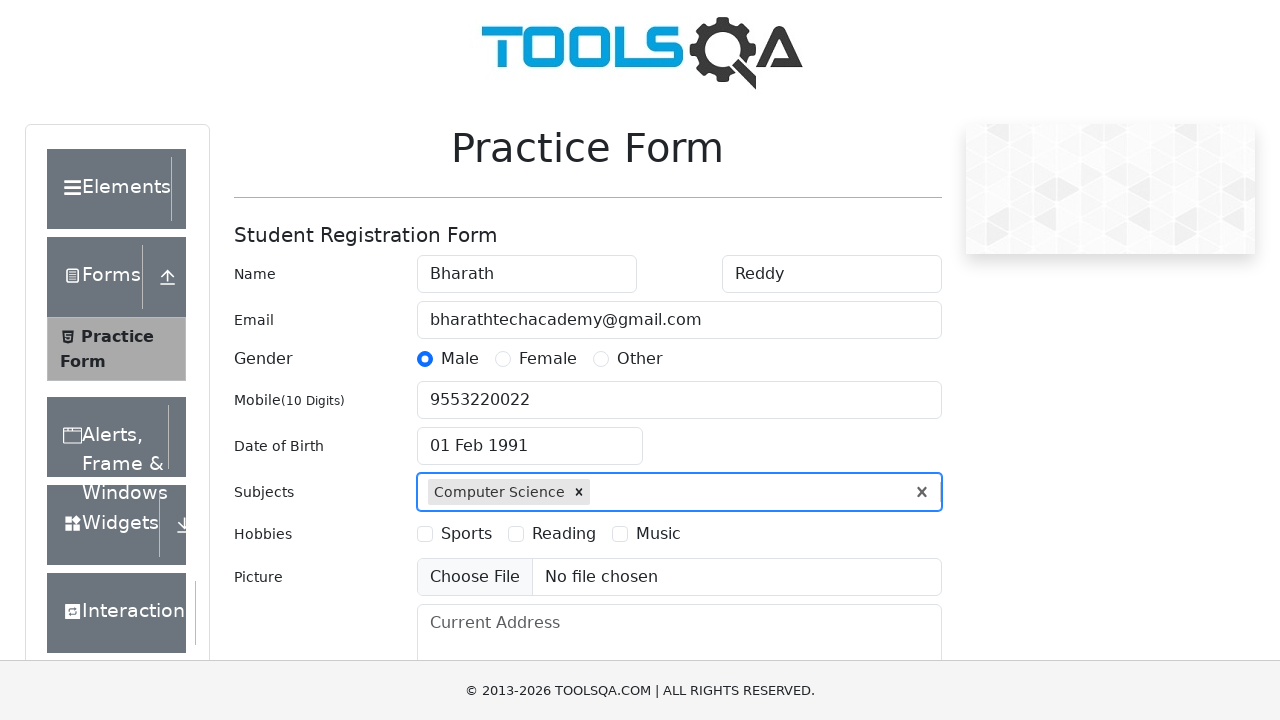

Selected 'Sports' hobby checkbox at (466, 534) on label:has-text('Sports')
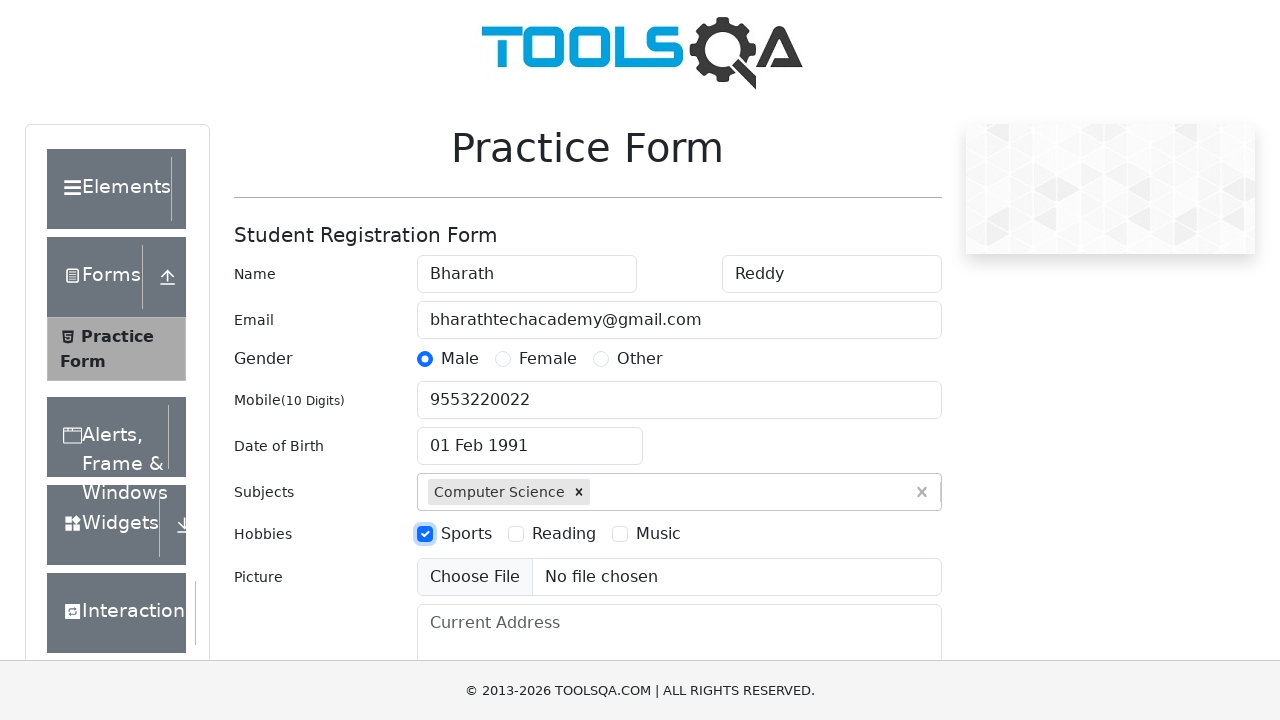

Selected 'Reading' hobby checkbox at (564, 534) on label:has-text('Reading')
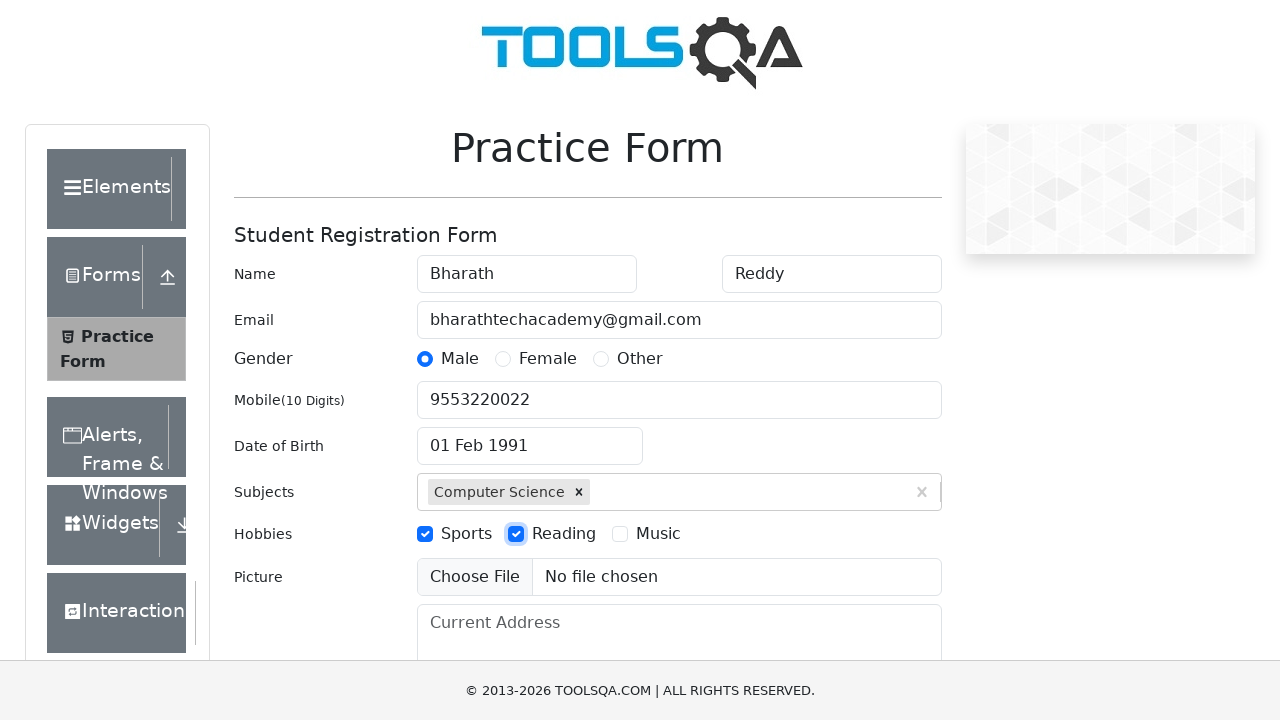

Submitted the practice registration form
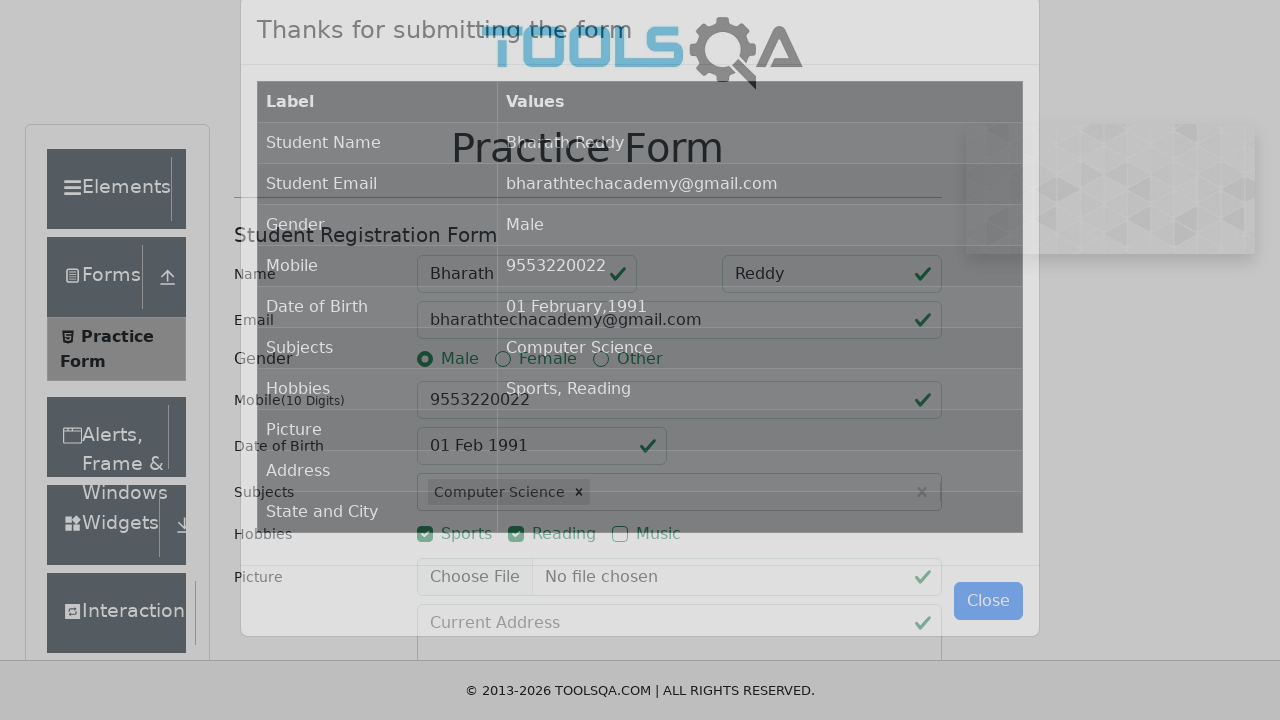

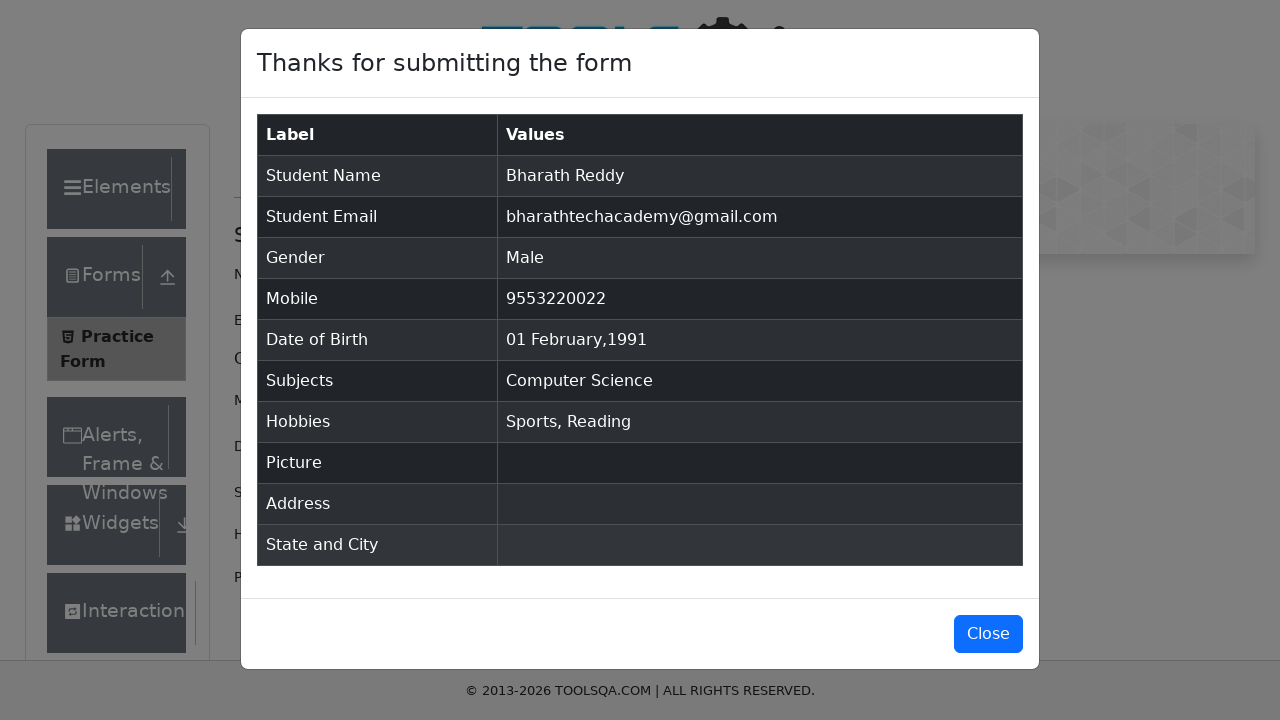